Tests that attempting to login with locked_out_user credentials displays the appropriate locked out error message

Starting URL: https://www.saucedemo.com/

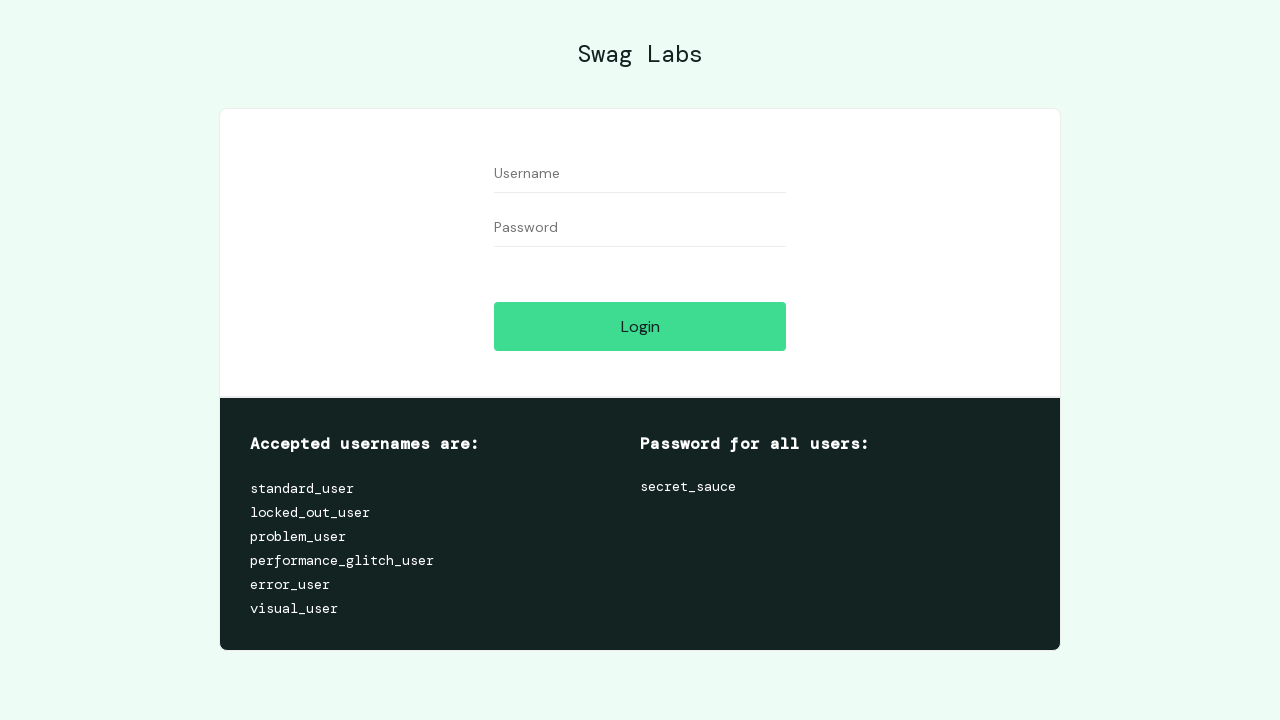

Username field is visible and ready for input
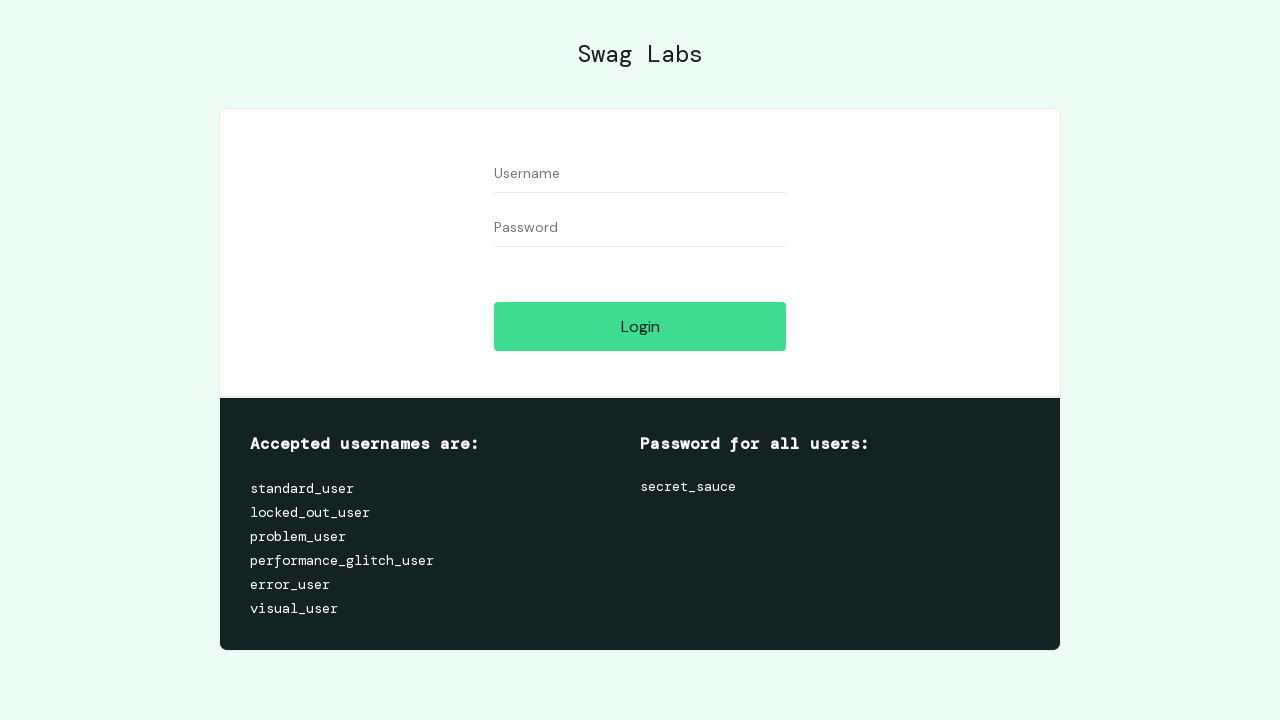

Entered 'locked_out_user' in the username field on #user-name
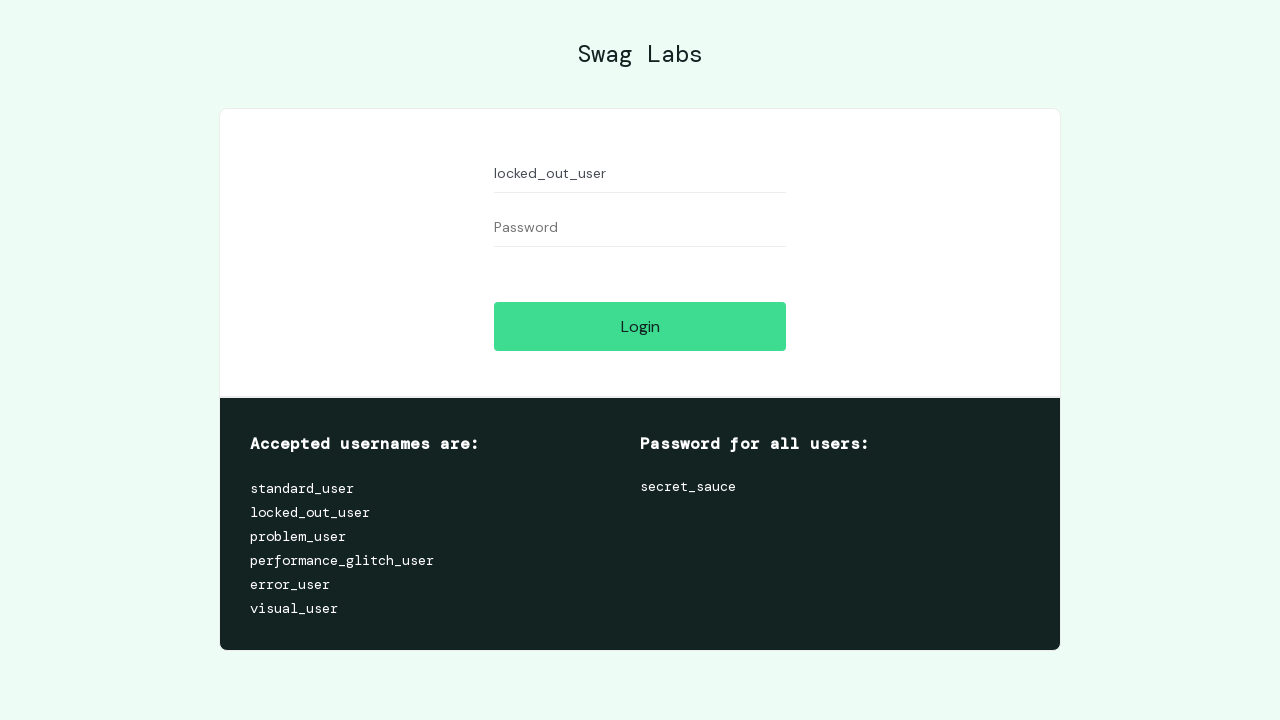

Entered password in the password field on #password
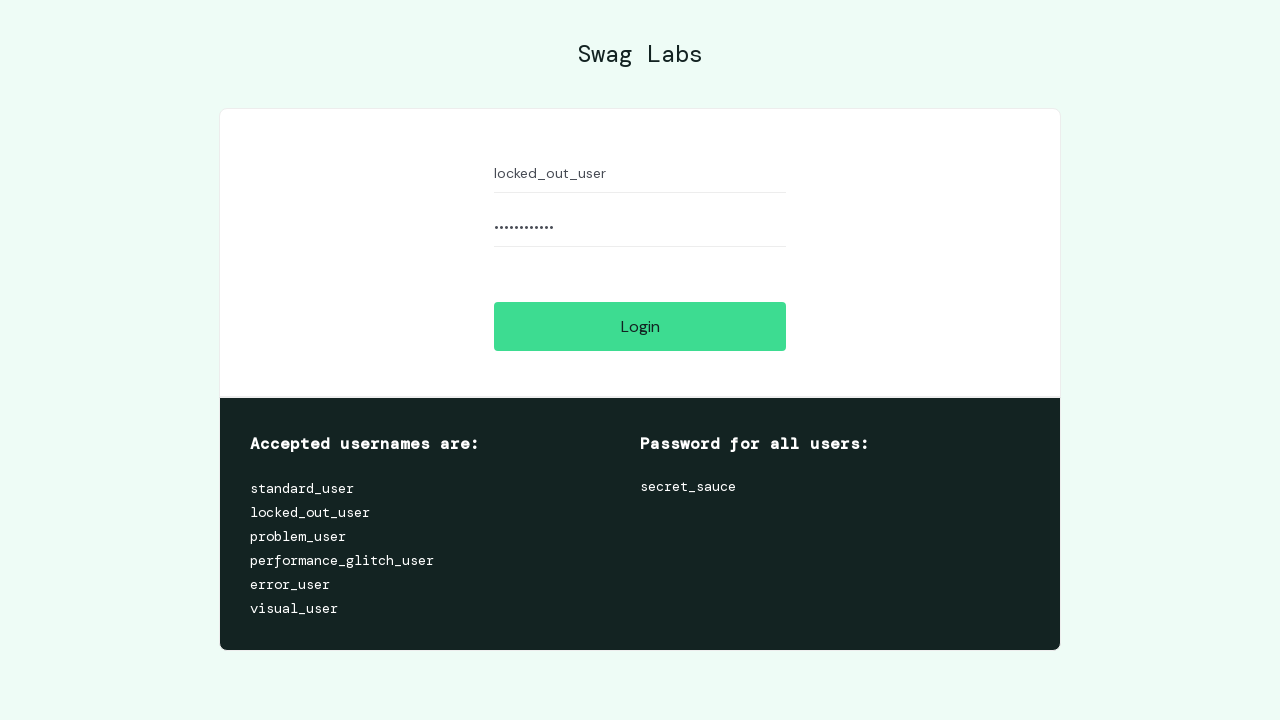

Clicked the login button with locked out user credentials at (640, 326) on #login-button
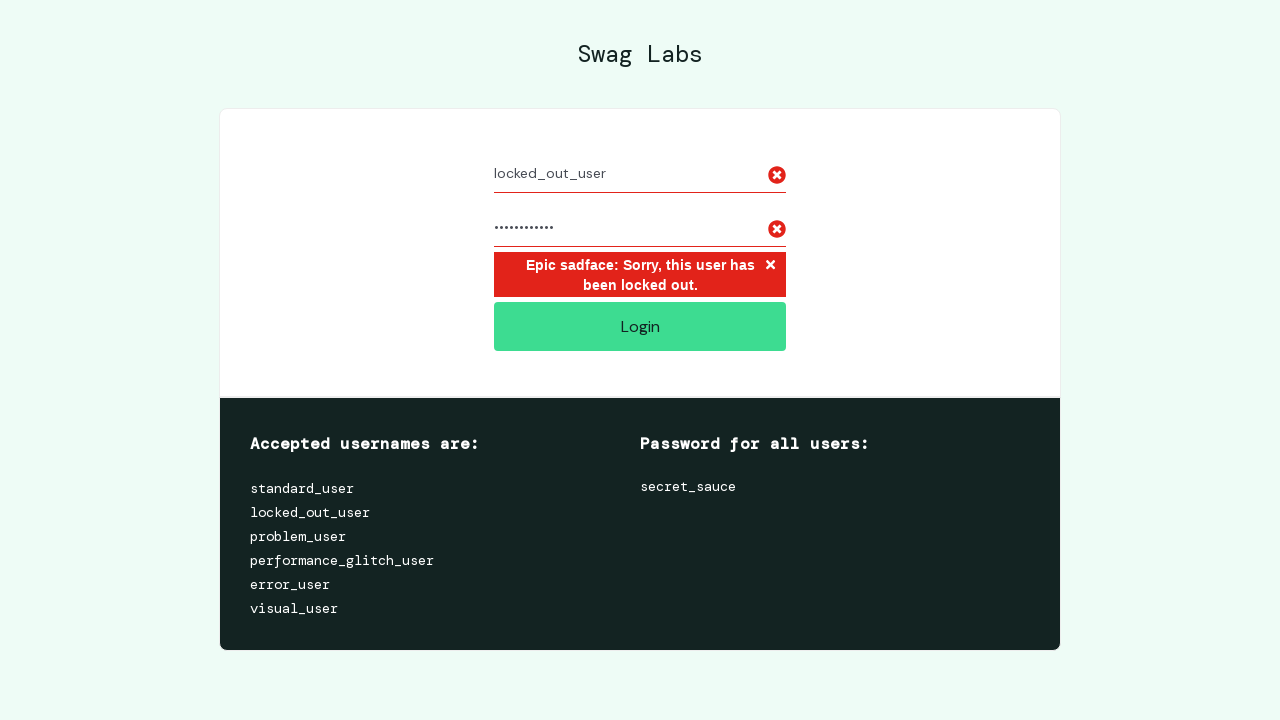

Locked out error message container appeared
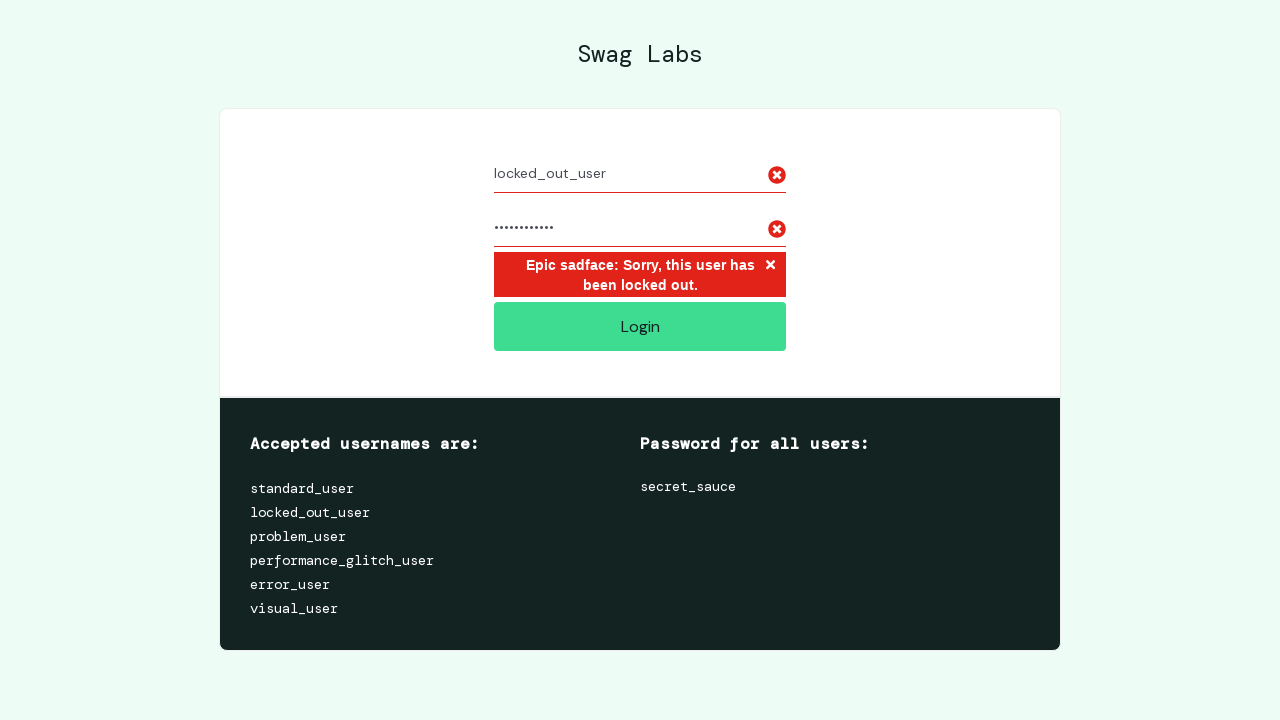

Retrieved the locked out error message text
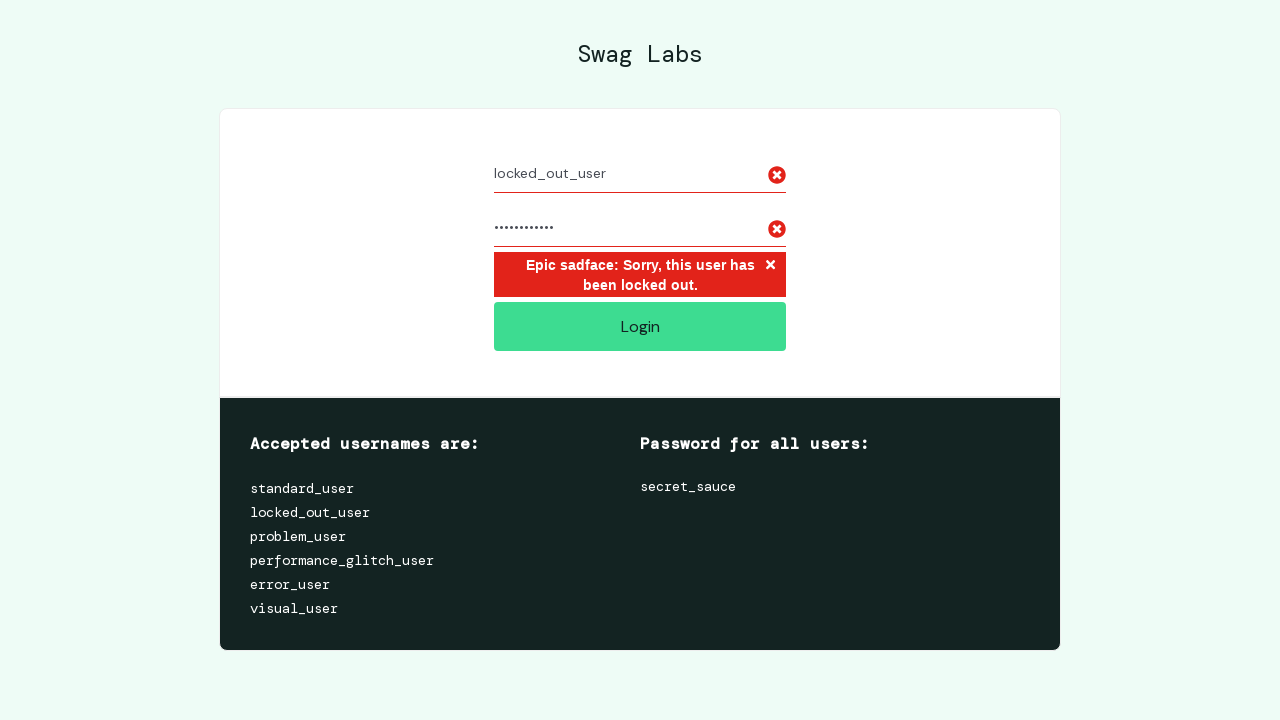

Verified that the correct locked out error message is displayed
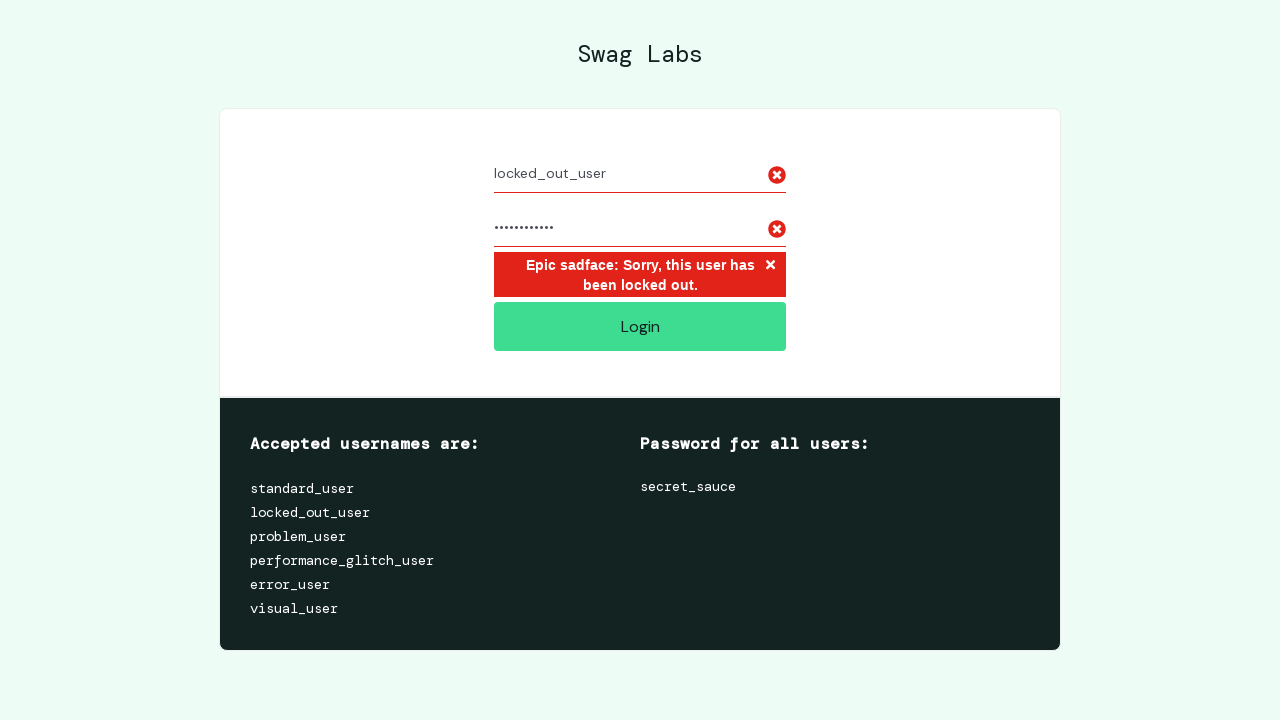

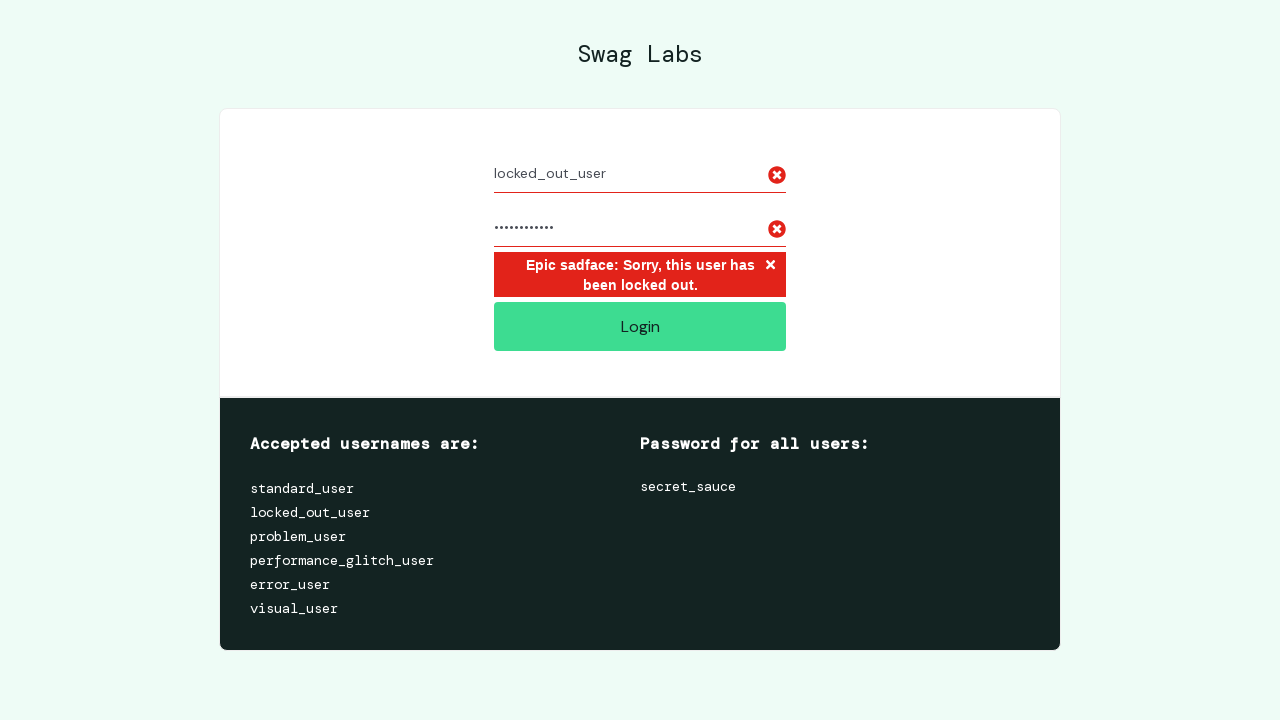